Tests drag-and-drop functionality by dragging a draggable element onto a droppable target area on a demo QA site, then verifies the drop was successful by checking the text of the droppable element.

Starting URL: https://demoqa.com/droppable

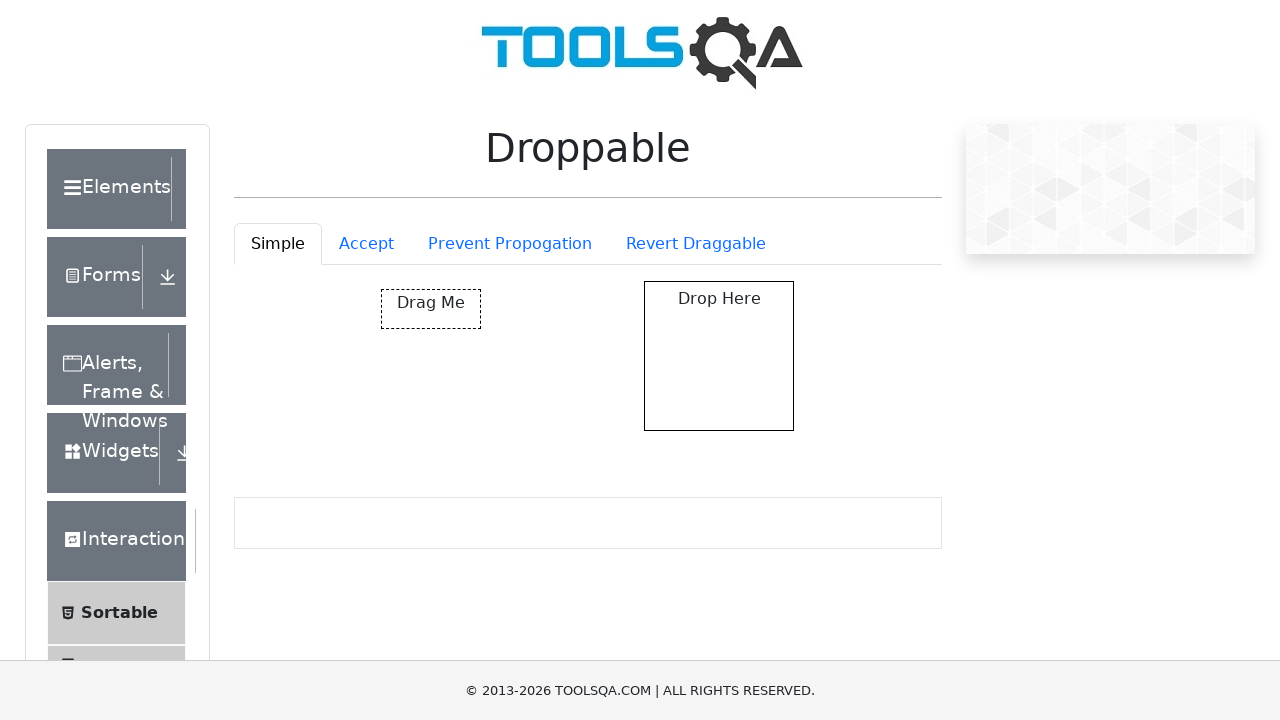

Retrieved bounding box of draggable element
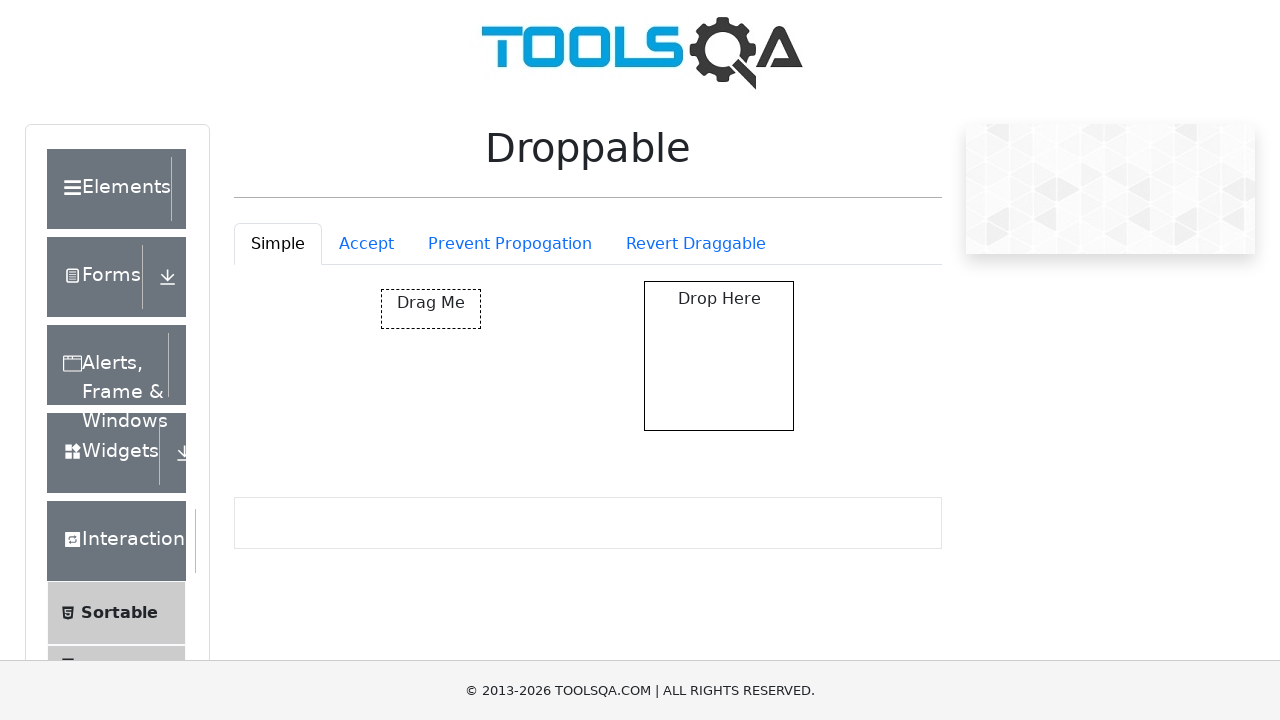

Retrieved bounding box of droppable element
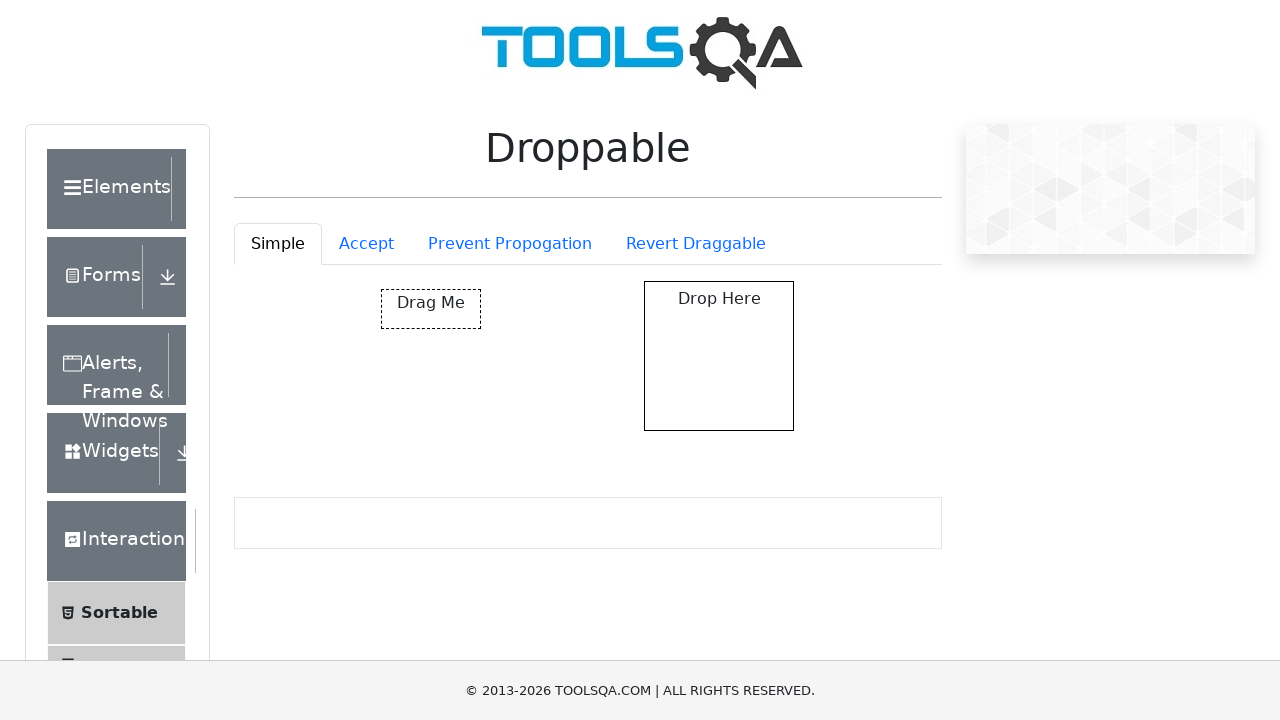

Moved mouse to draggable element center at (431, 309)
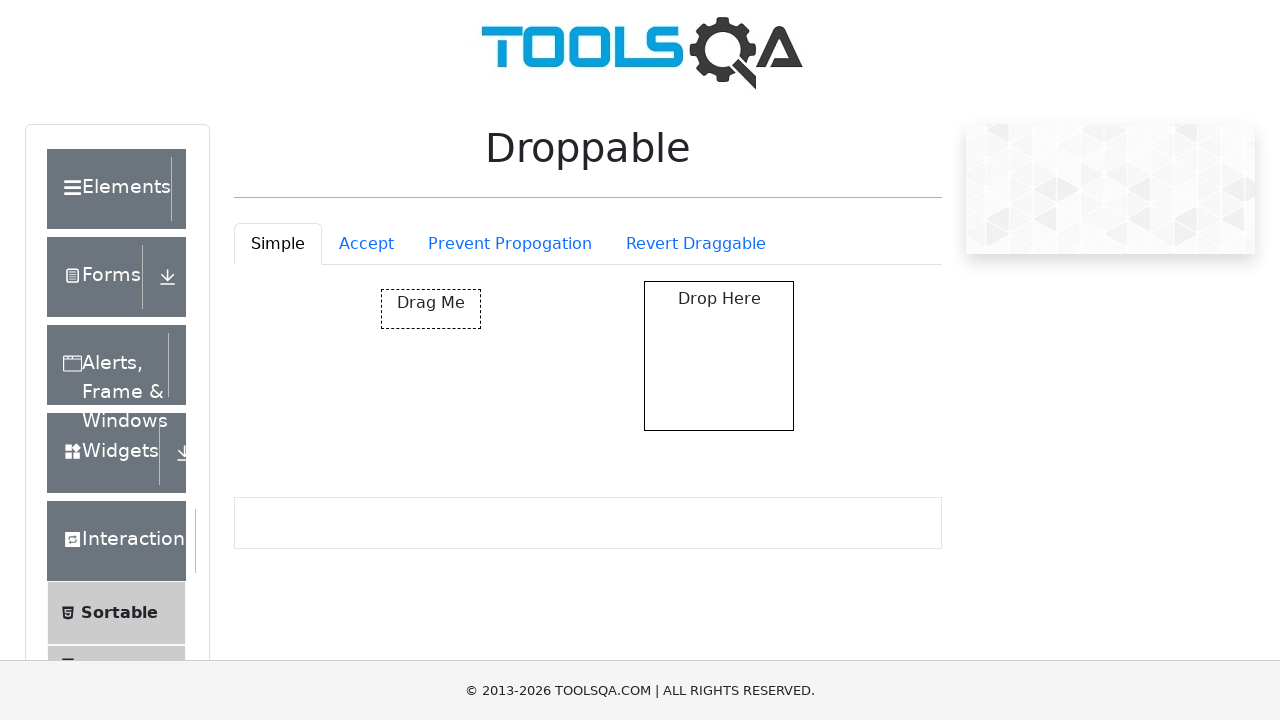

Pressed mouse button down on draggable element at (431, 309)
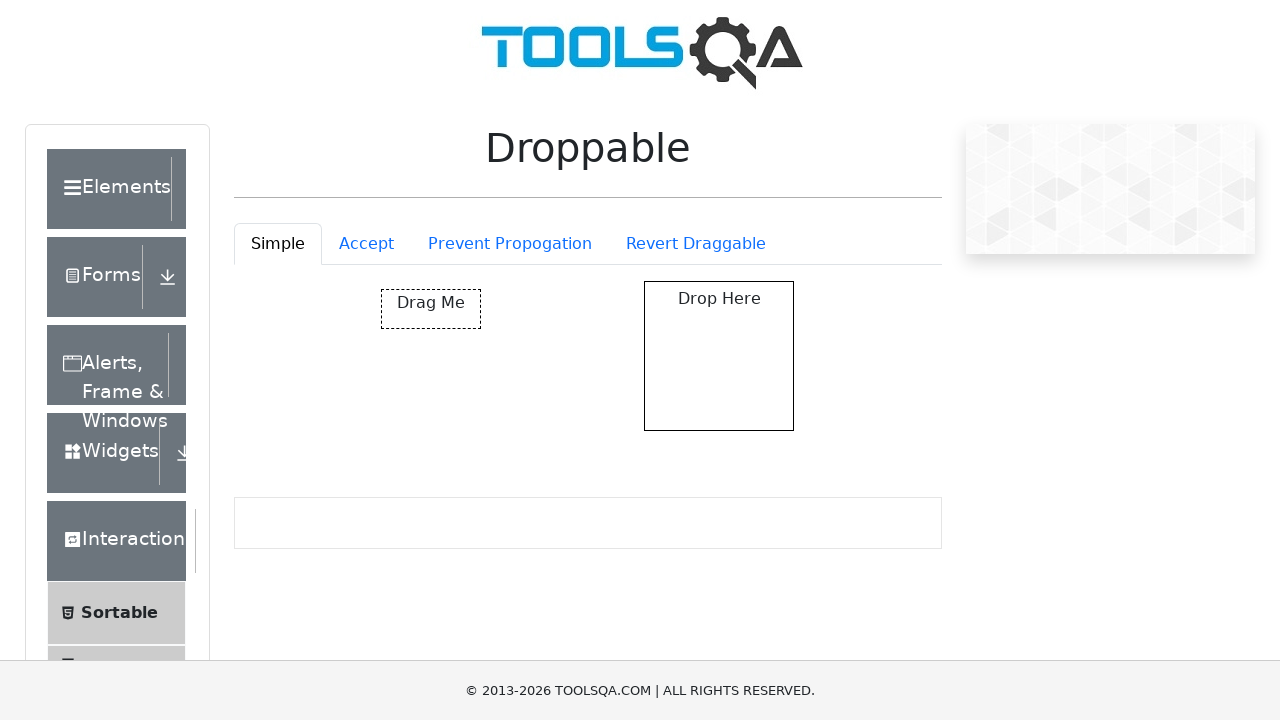

Dragged element to droppable target area at (719, 356)
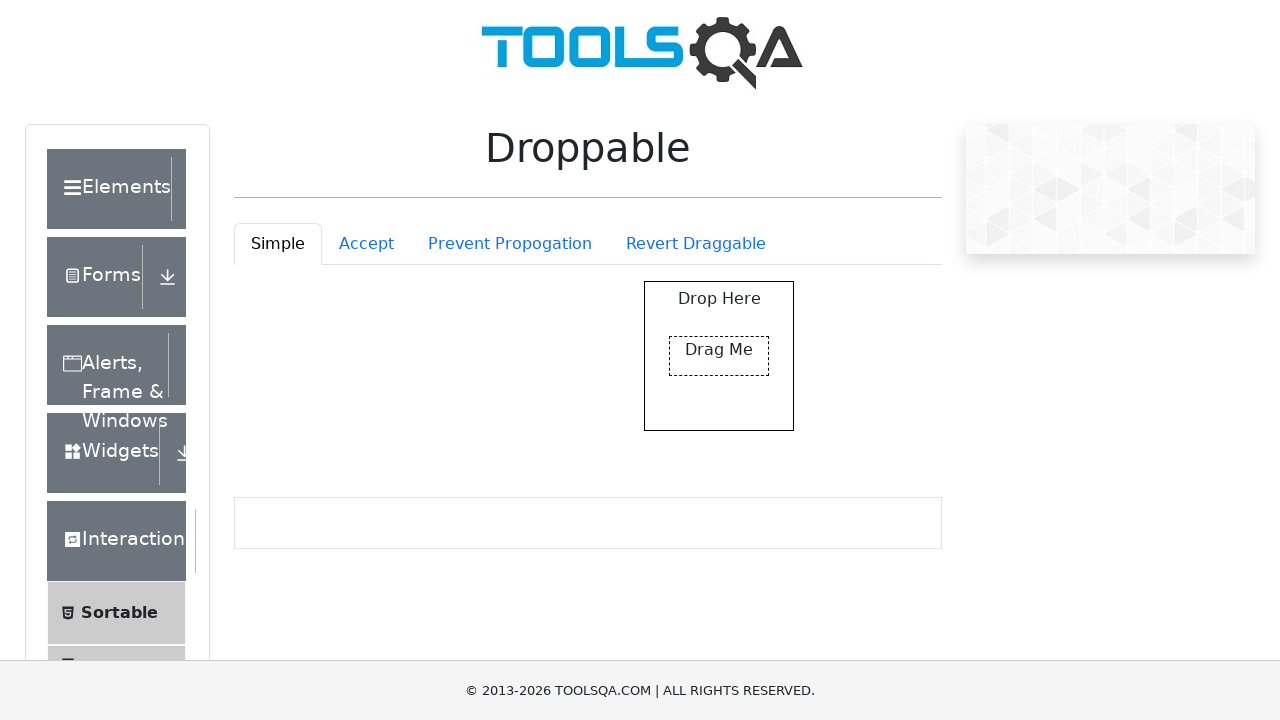

Released mouse button to complete drop at (719, 356)
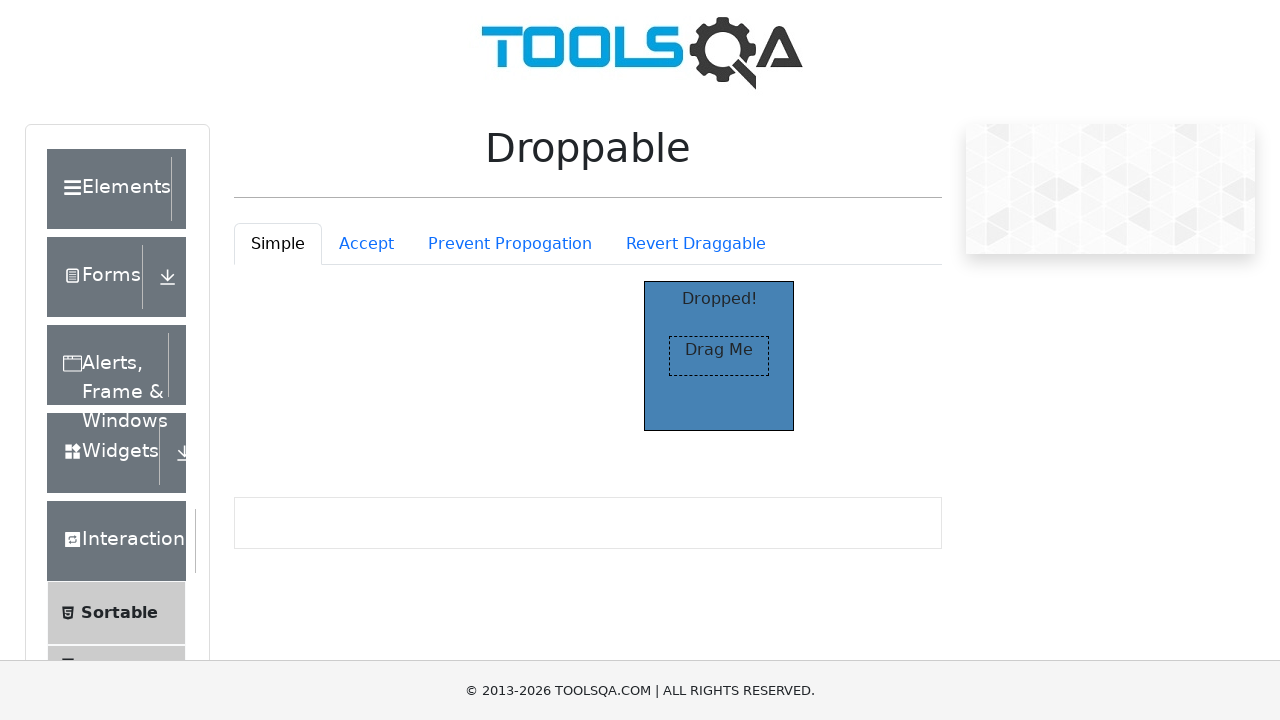

Waited for droppable element to be present
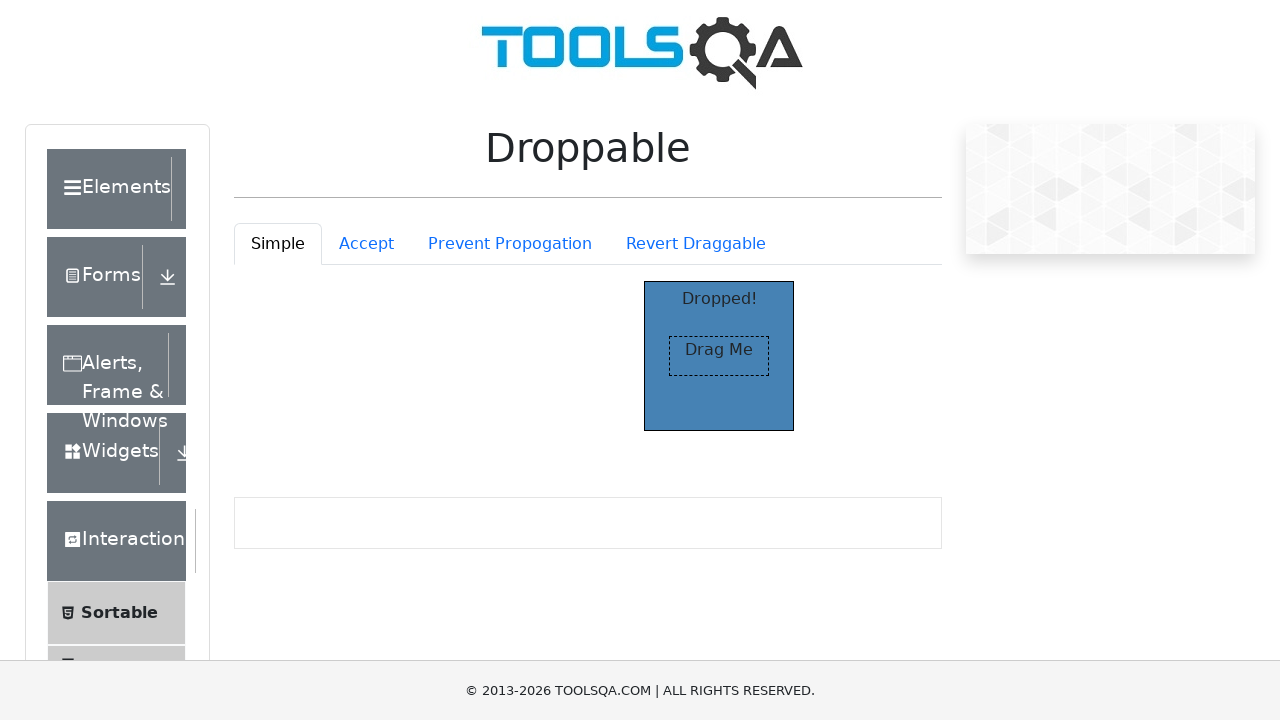

Verified drop successful - droppable text: 'Dropped!'
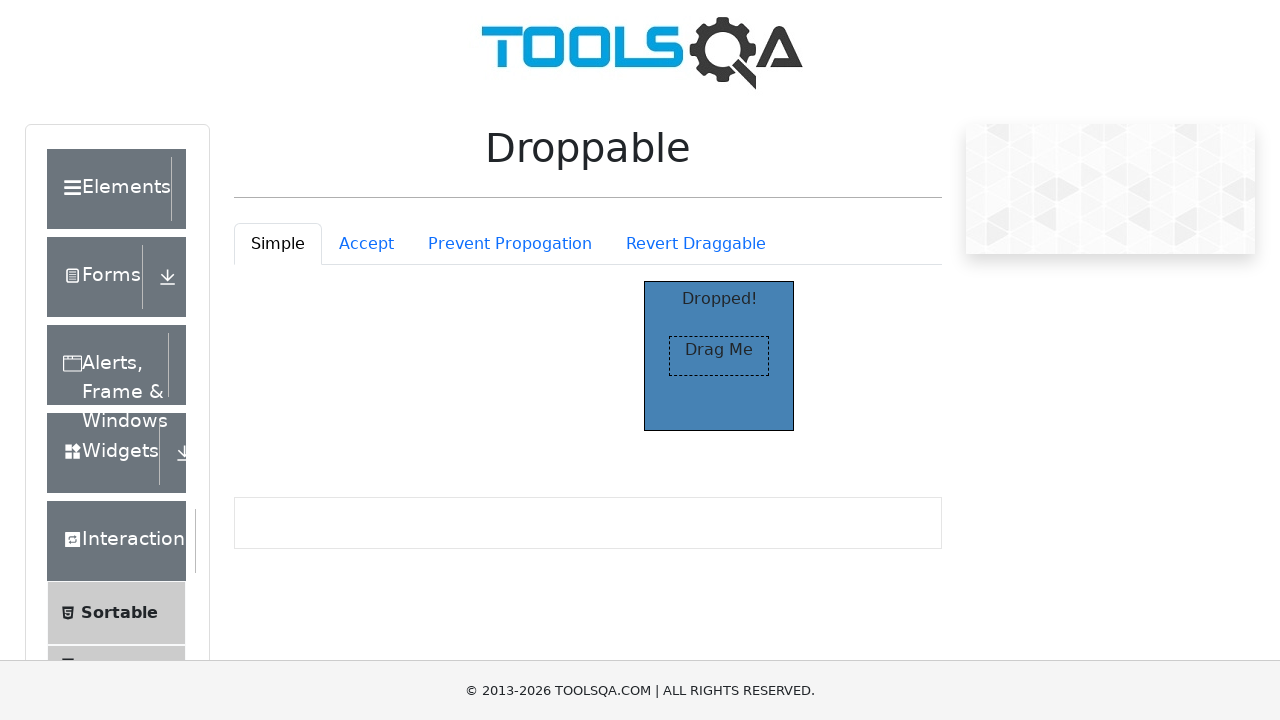

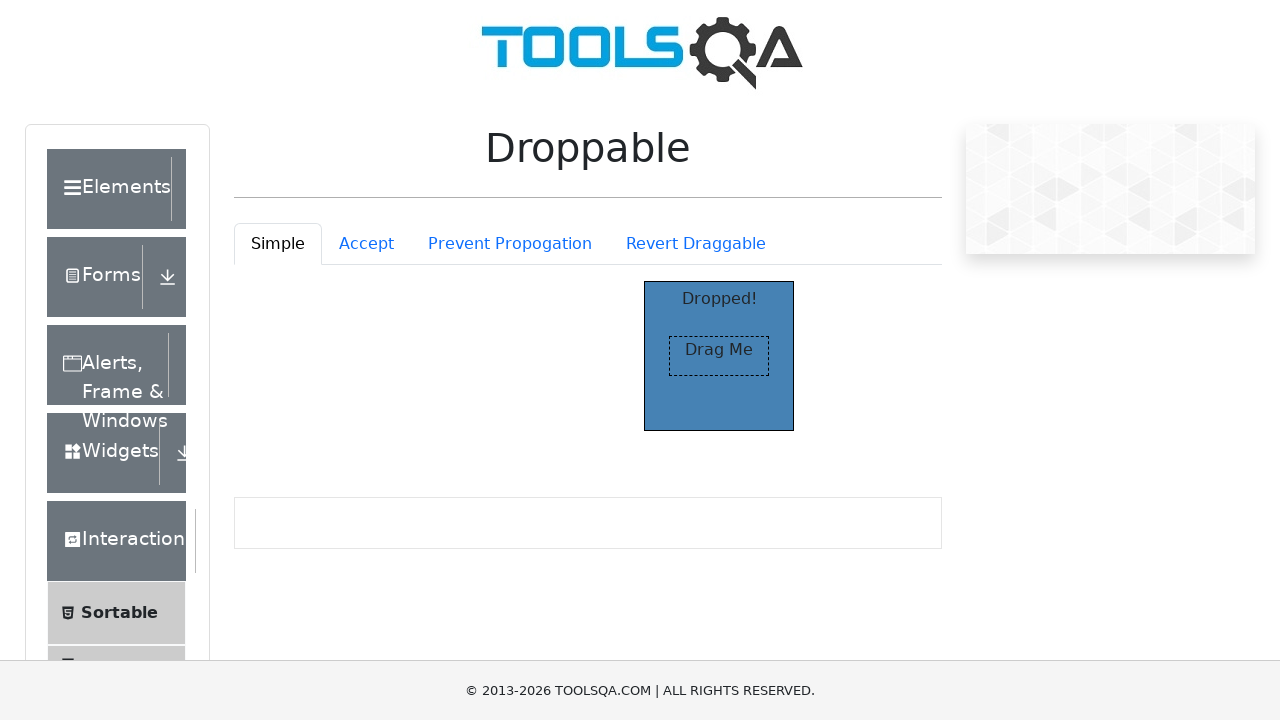